Tests explicit wait functionality by waiting for a button to become clickable before clicking it and verifying the success message

Starting URL: http://suninjuly.github.io/wait2.html

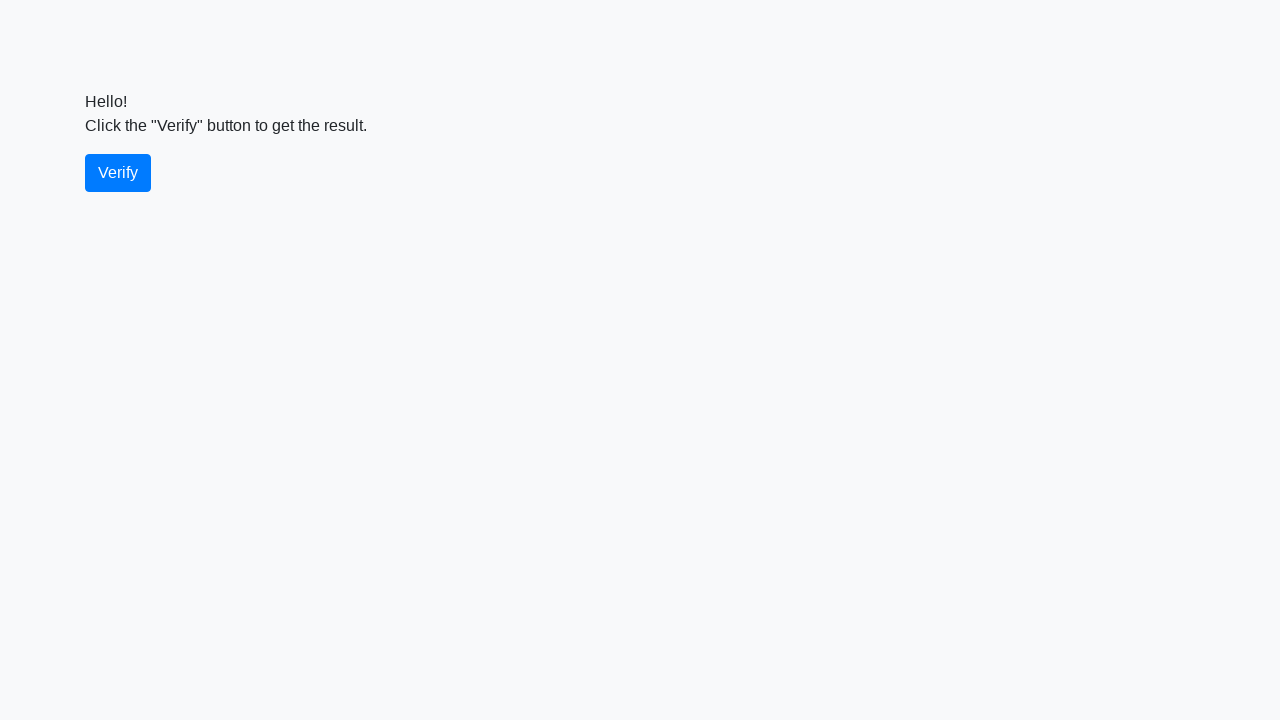

Waited for verify button to become visible
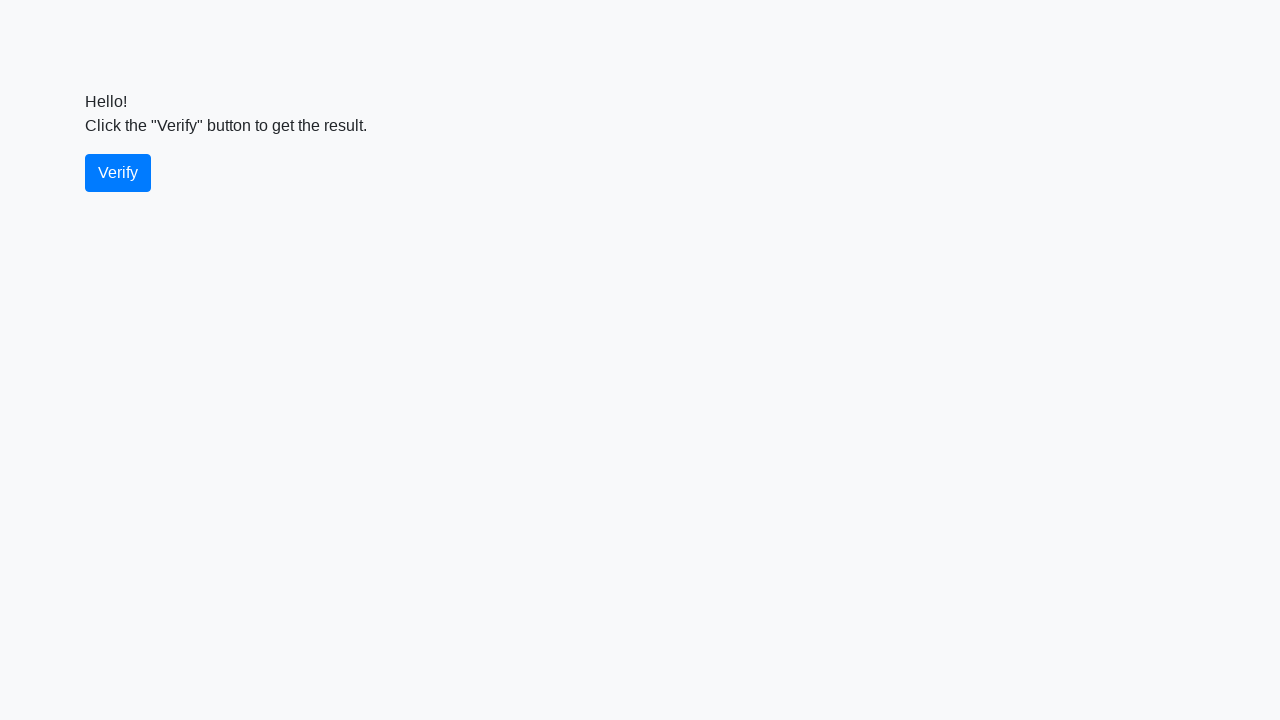

Clicked the verify button at (118, 173) on #verify
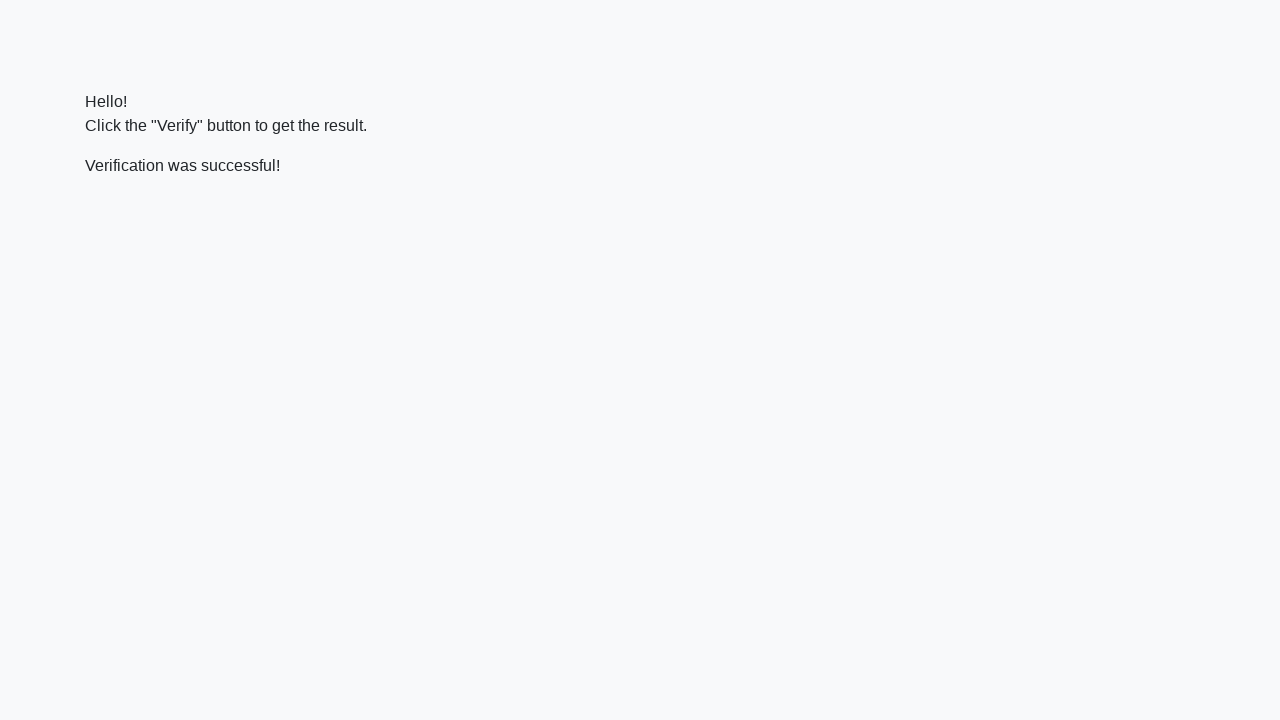

Waited for success message to appear
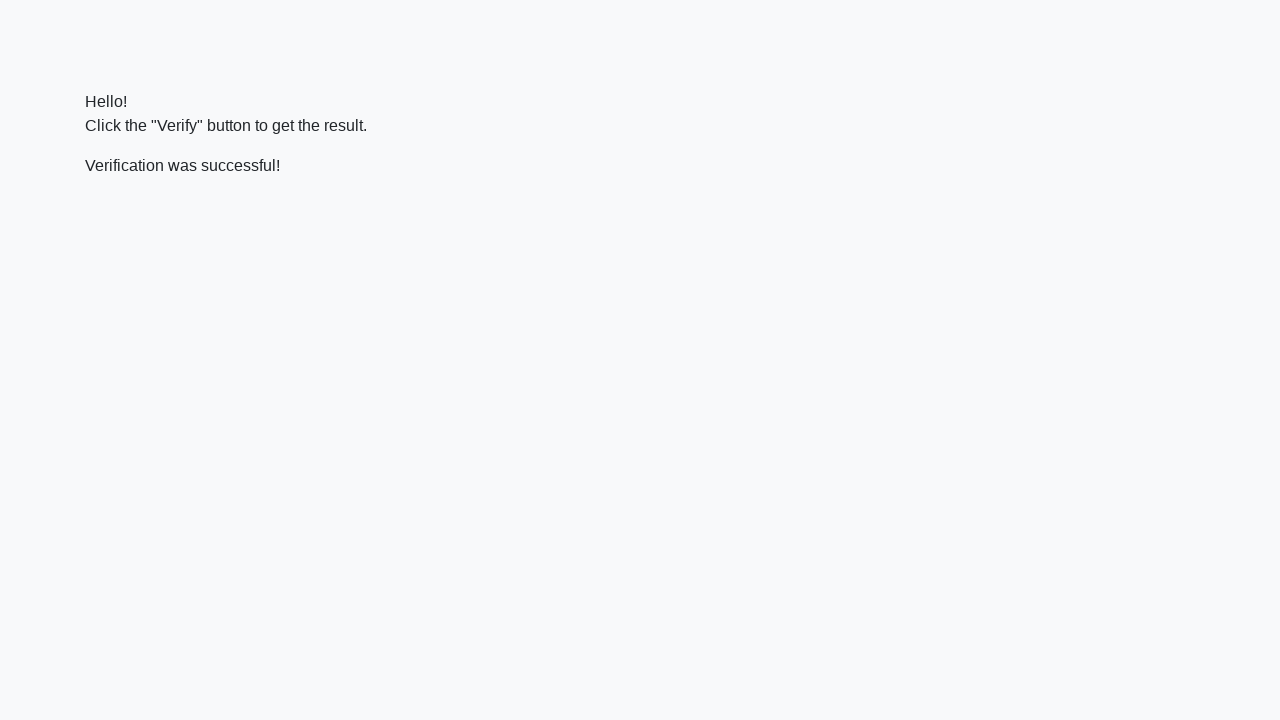

Retrieved success message text
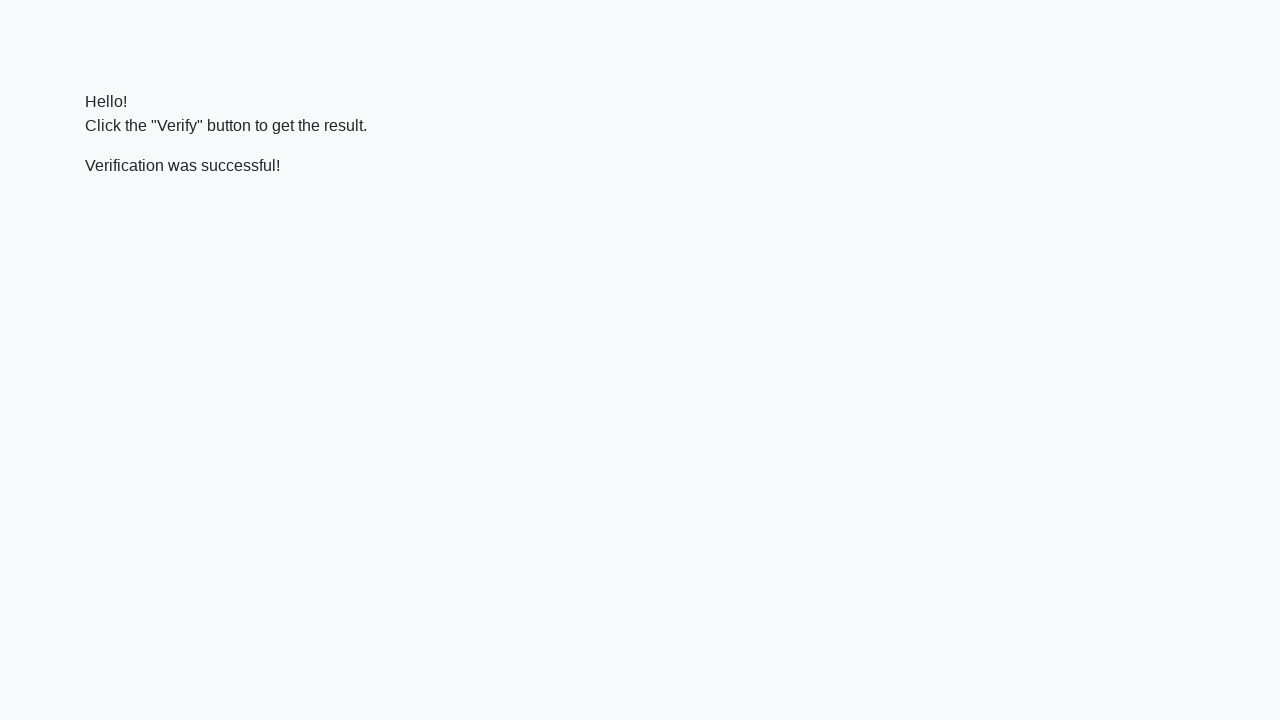

Verified success message contains 'successful'
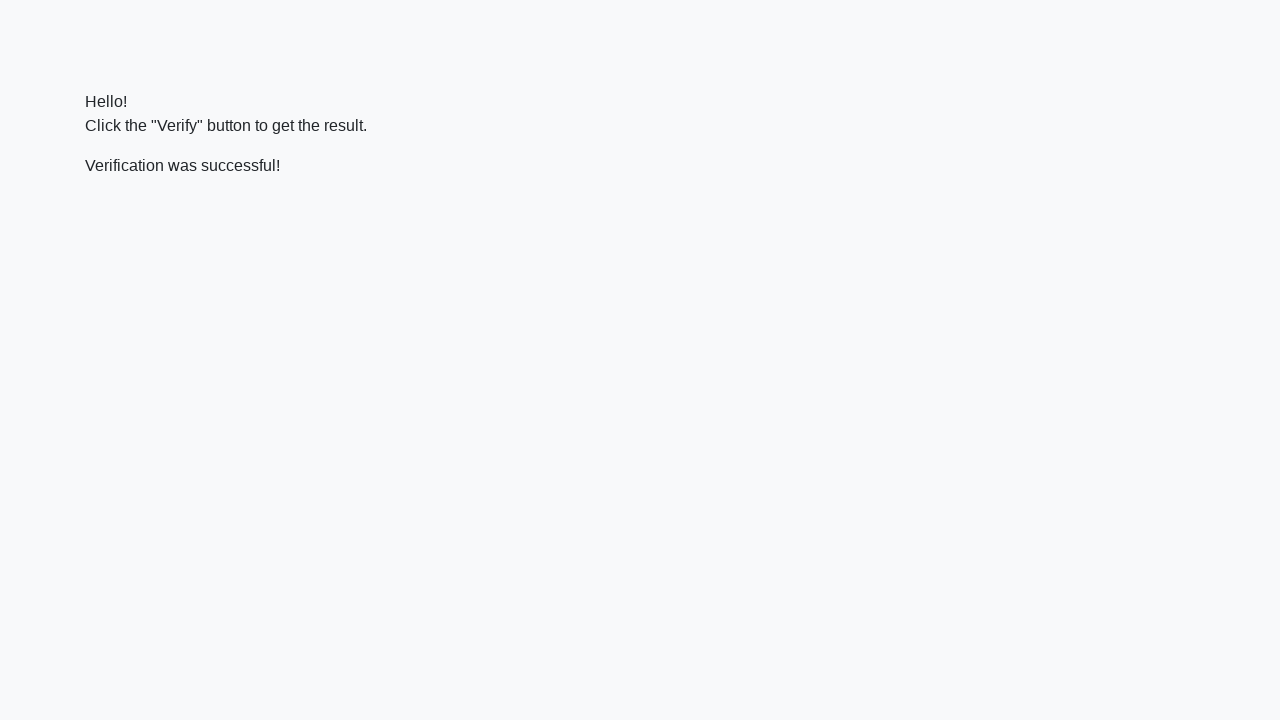

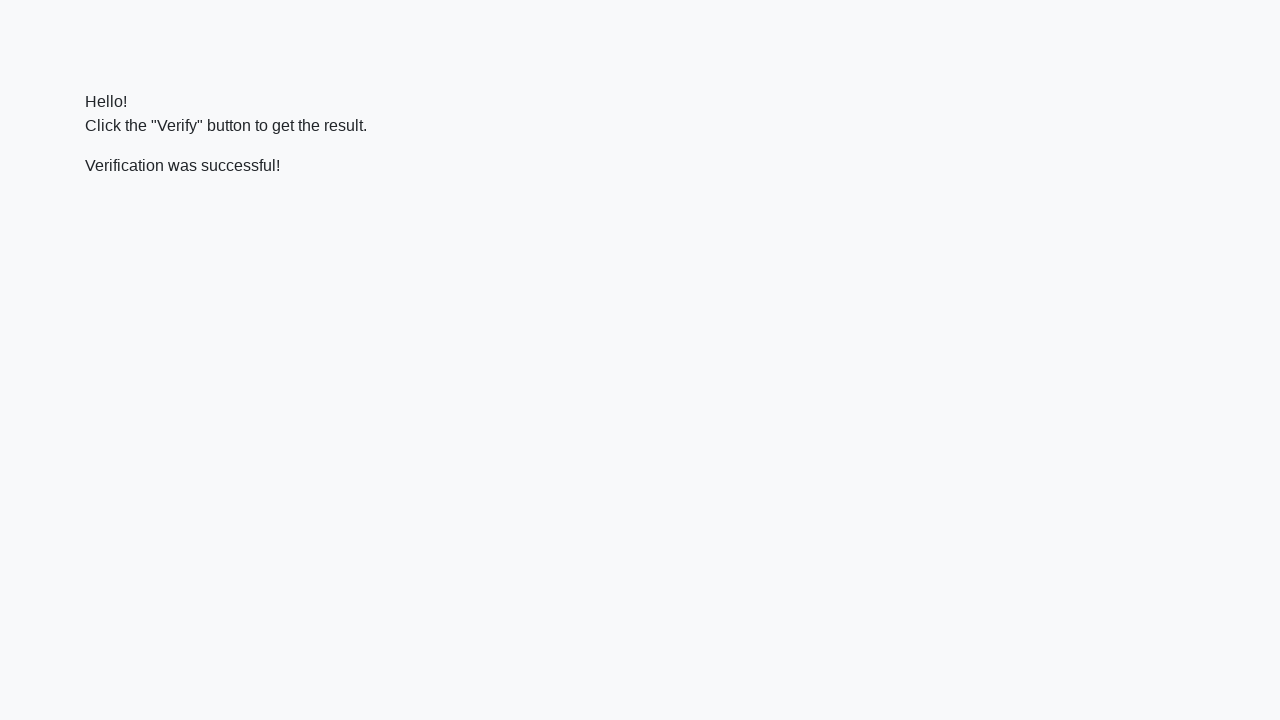